Parametrized test that fills a search field with the name "Kim" on a banking demo site

Starting URL: http://zero.webappsecurity.com/

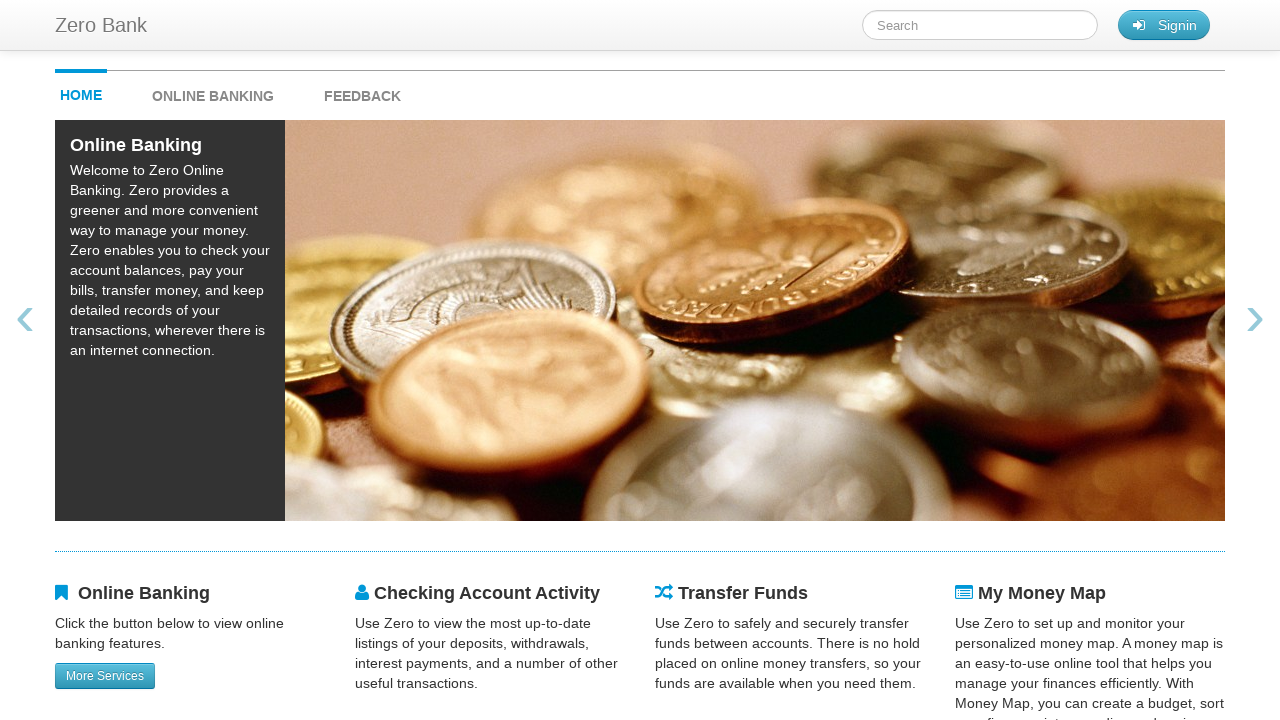

Filled search field with 'Kim' on #searchTerm
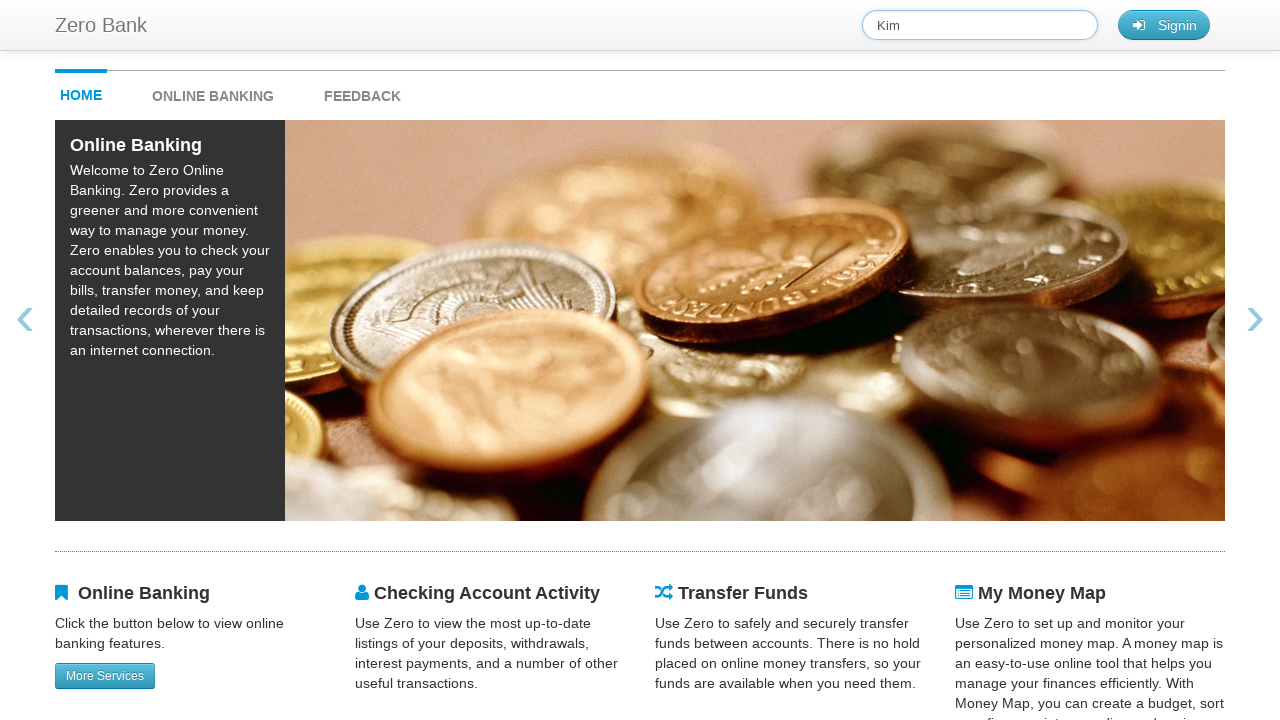

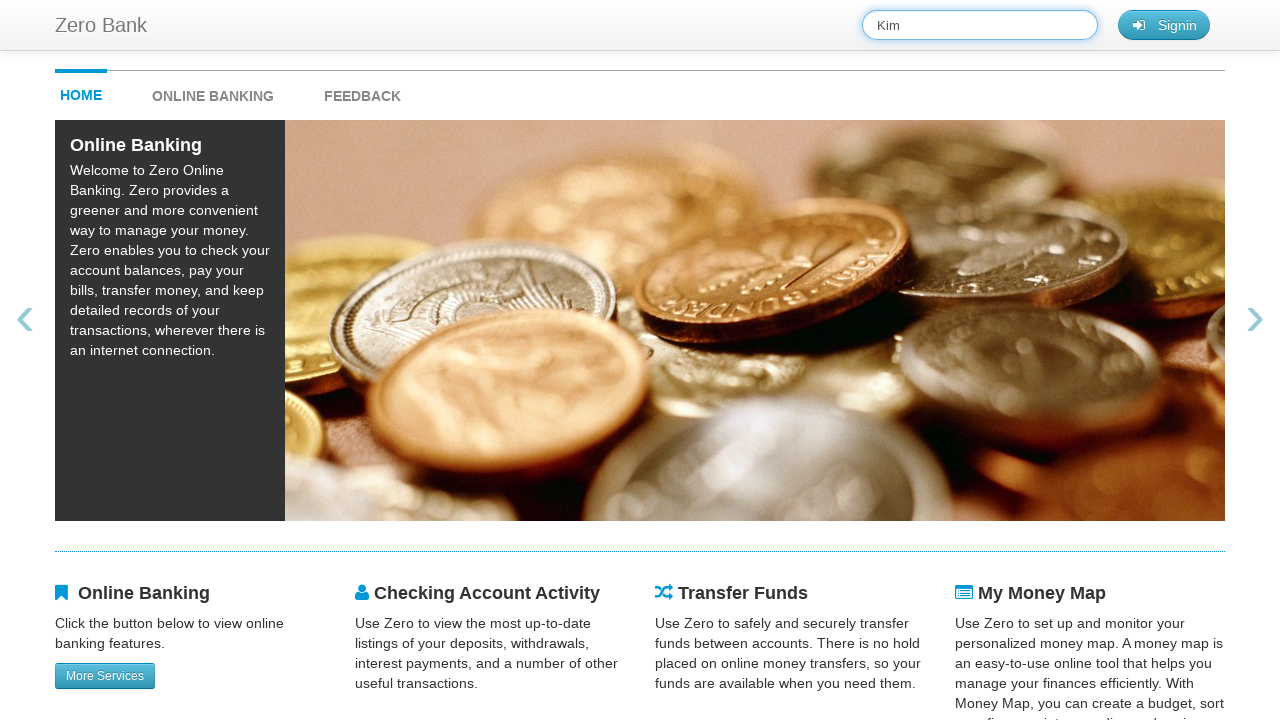